Navigates to a practice testing website and clicks on a Radio button link using partial link text to reach the radio buttons practice page

Starting URL: https://practice.expandtesting.com

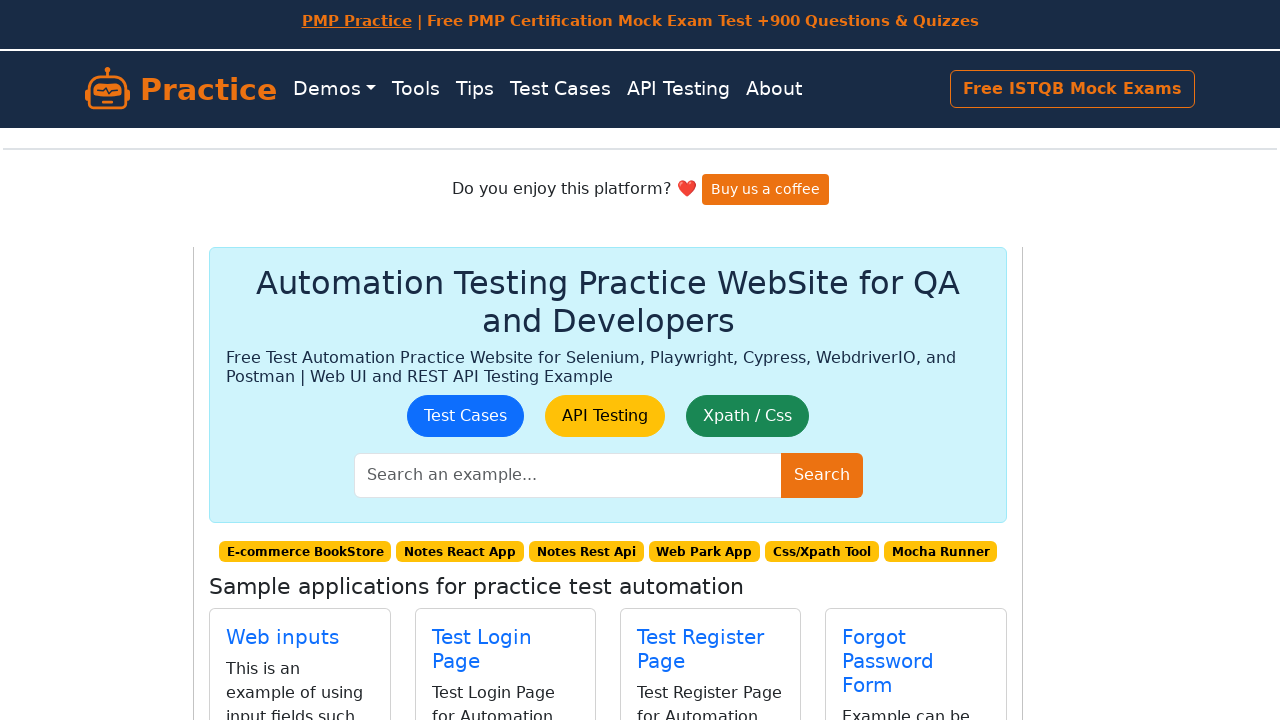

Navigated to practice testing website at https://practice.expandtesting.com
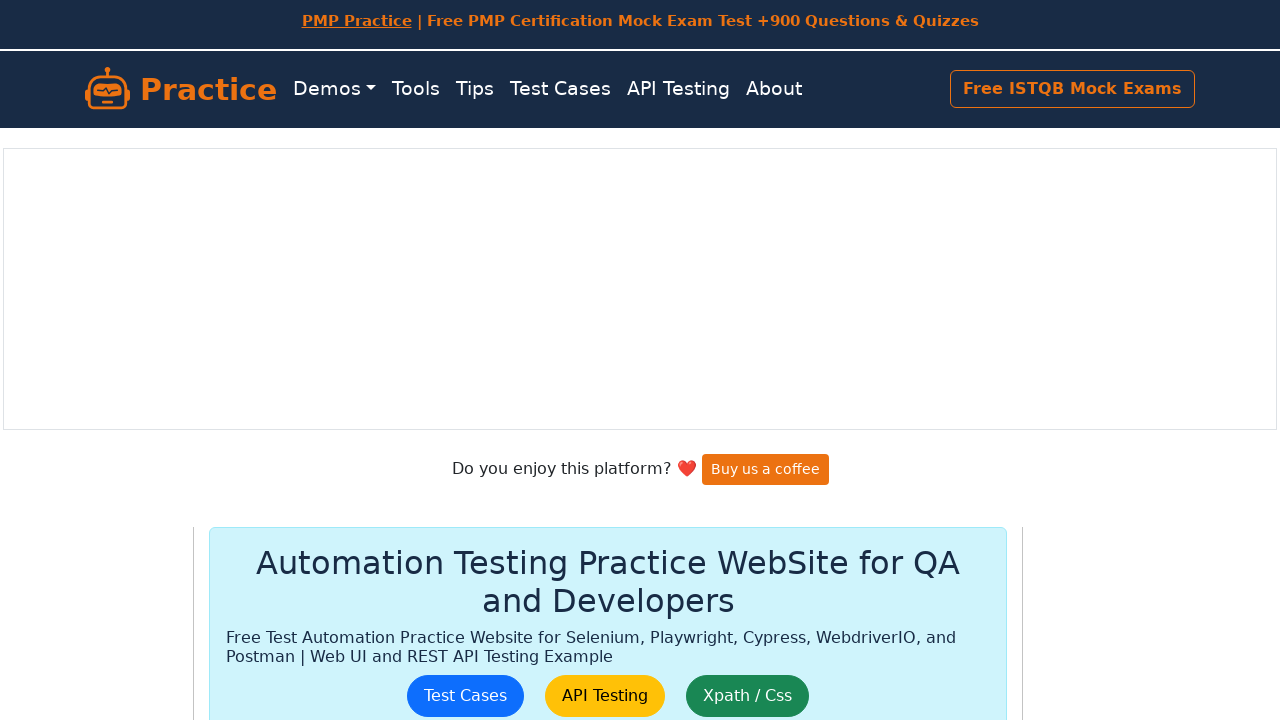

Clicked on Radio button link using partial link text at (502, 400) on a:has-text('Radio')
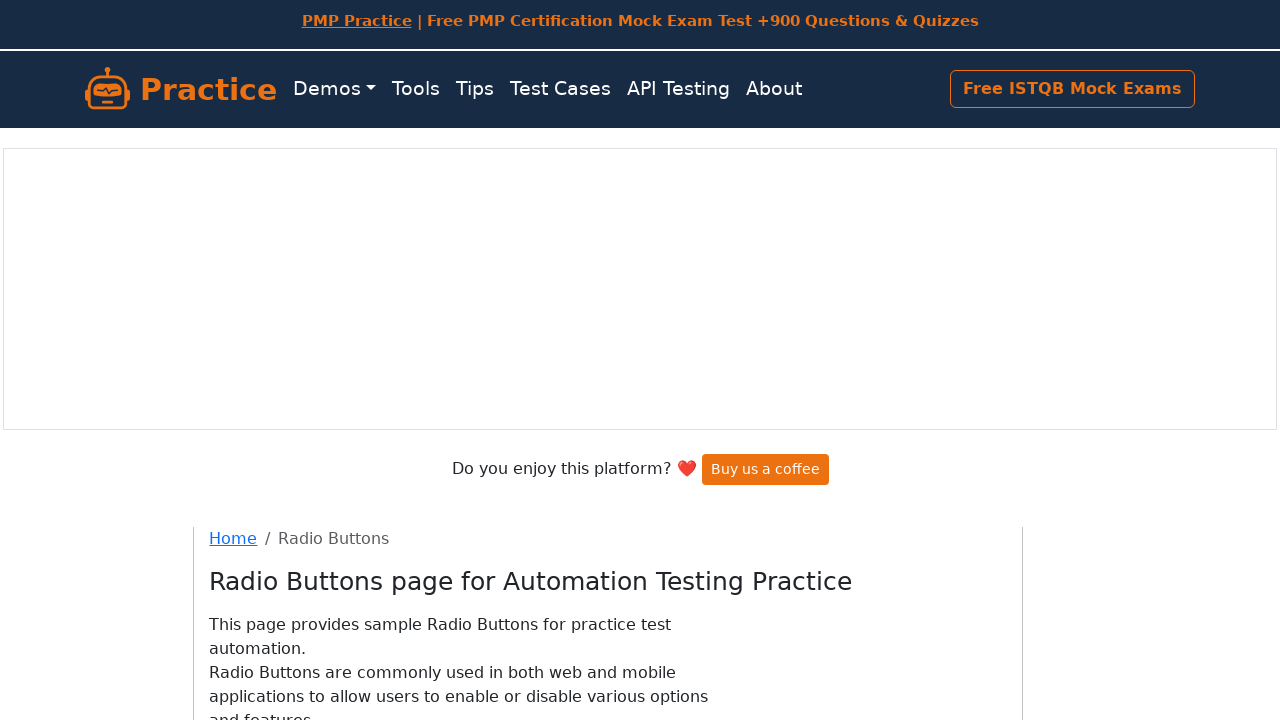

Successfully navigated to radio buttons practice page
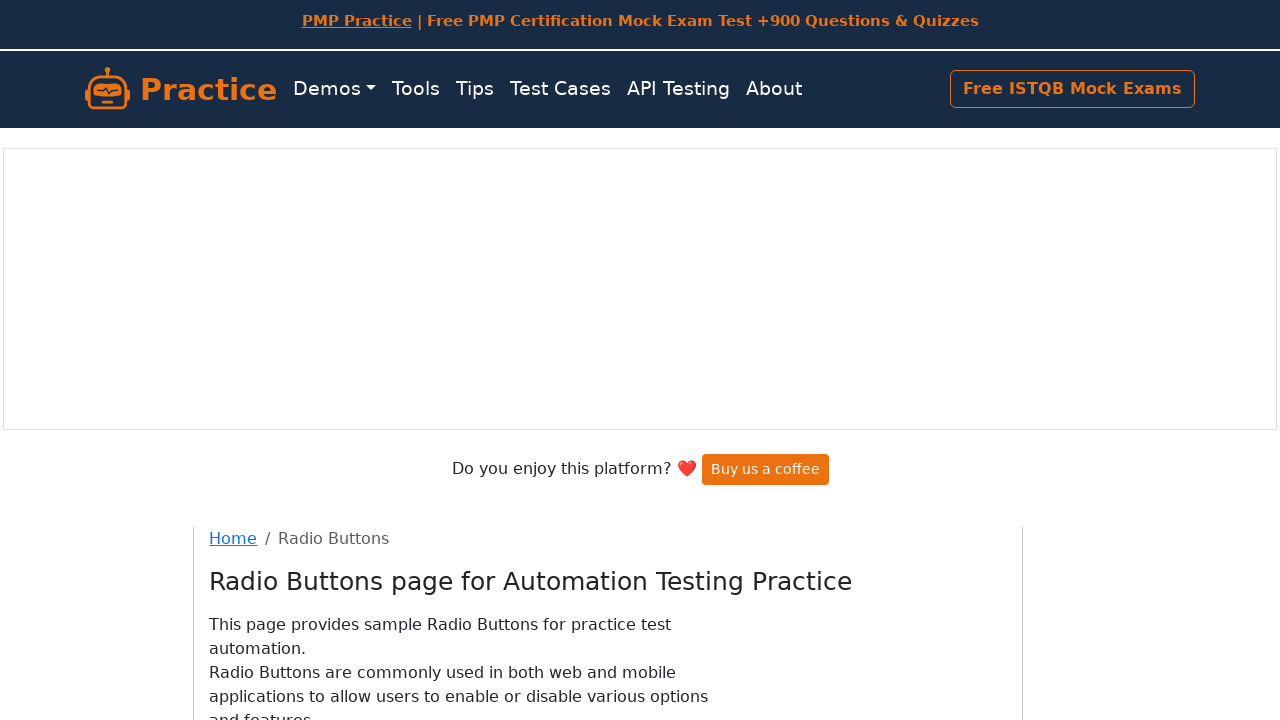

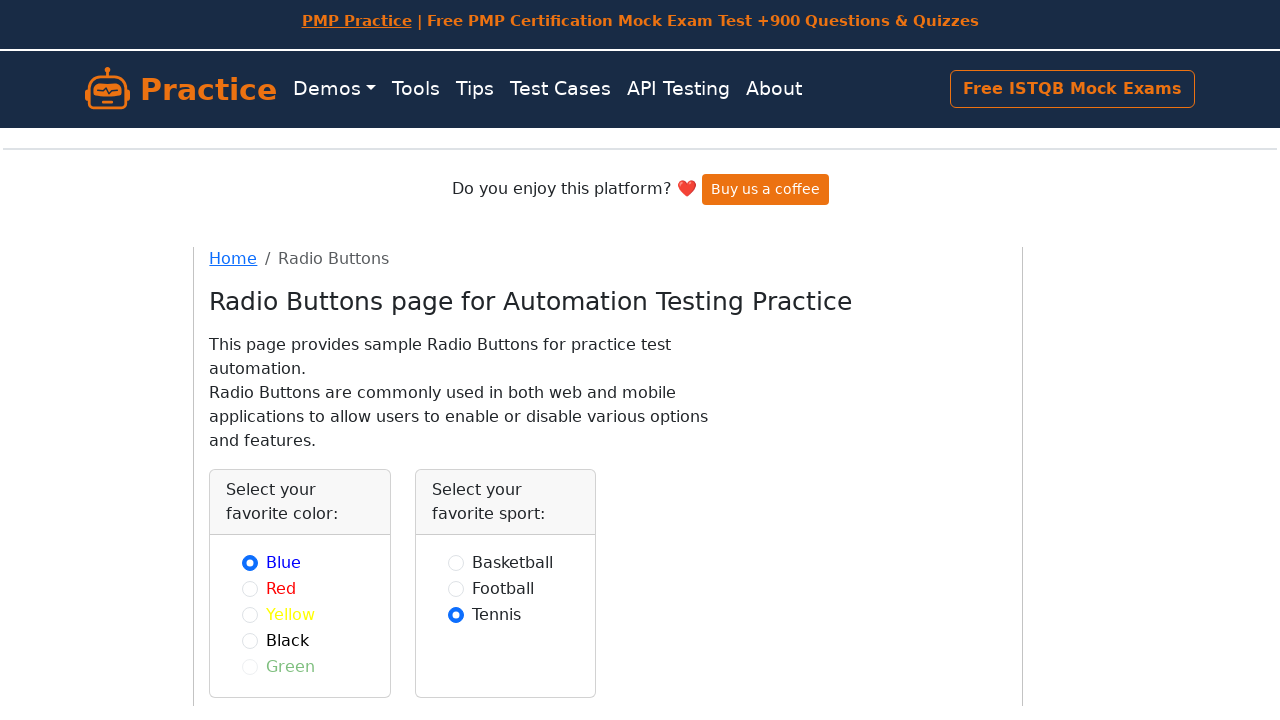